Tests drag and drop functionality on Telerik's AJAX TreeView demo by dragging a package item to a price checker element and verifying the price is displayed

Starting URL: https://demos.telerik.com/aspnet-ajax/treeview/examples/overview/defaultcs.aspx

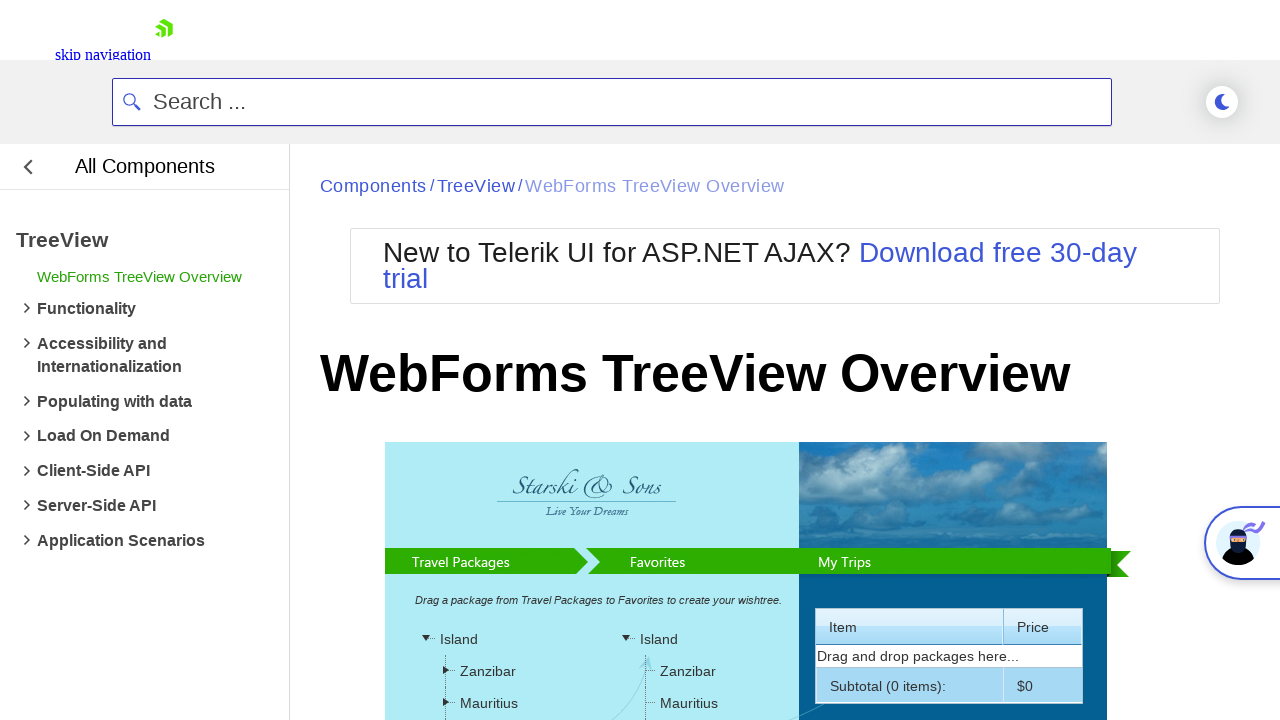

Waited for TreeView element to load
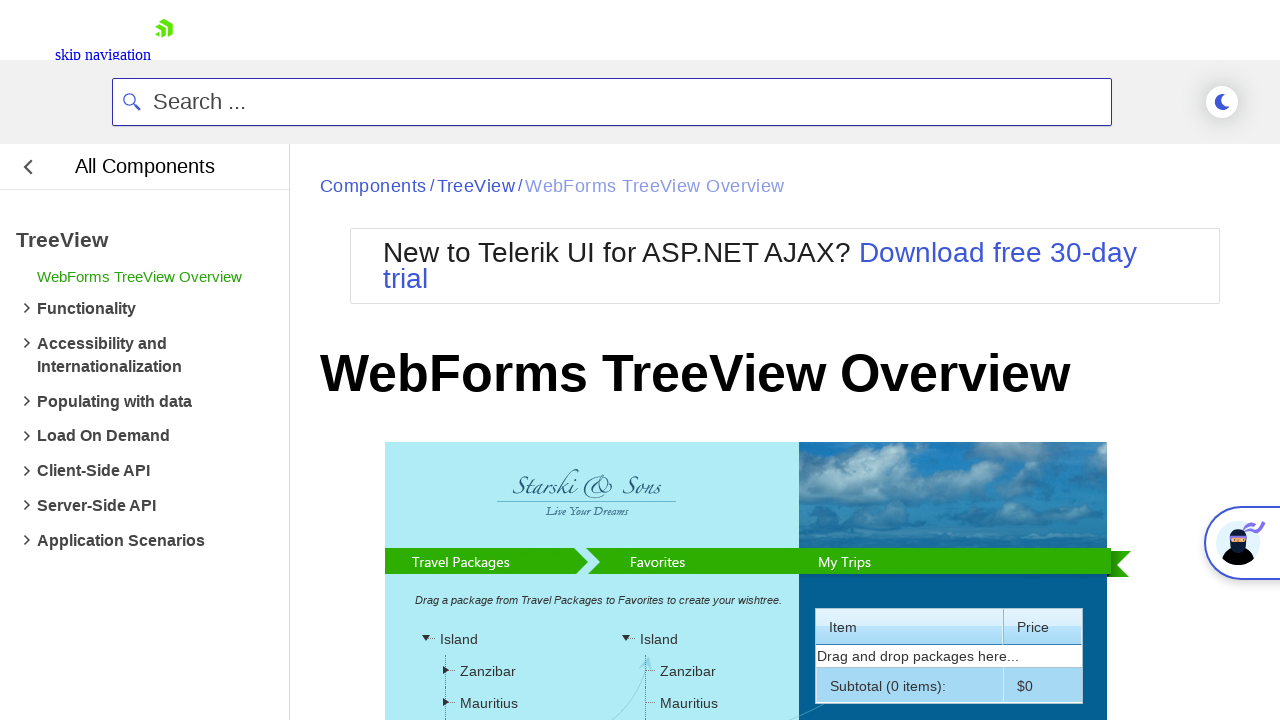

Located source package item in TreeView
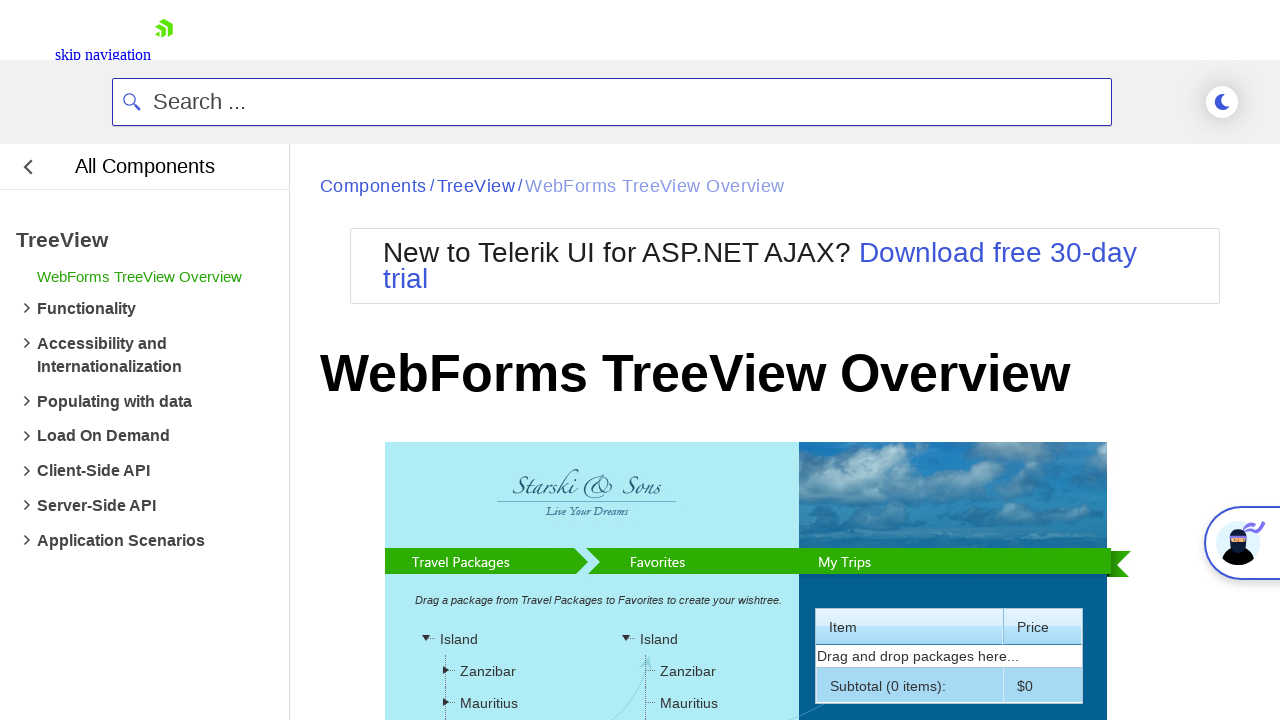

Located target price checker element
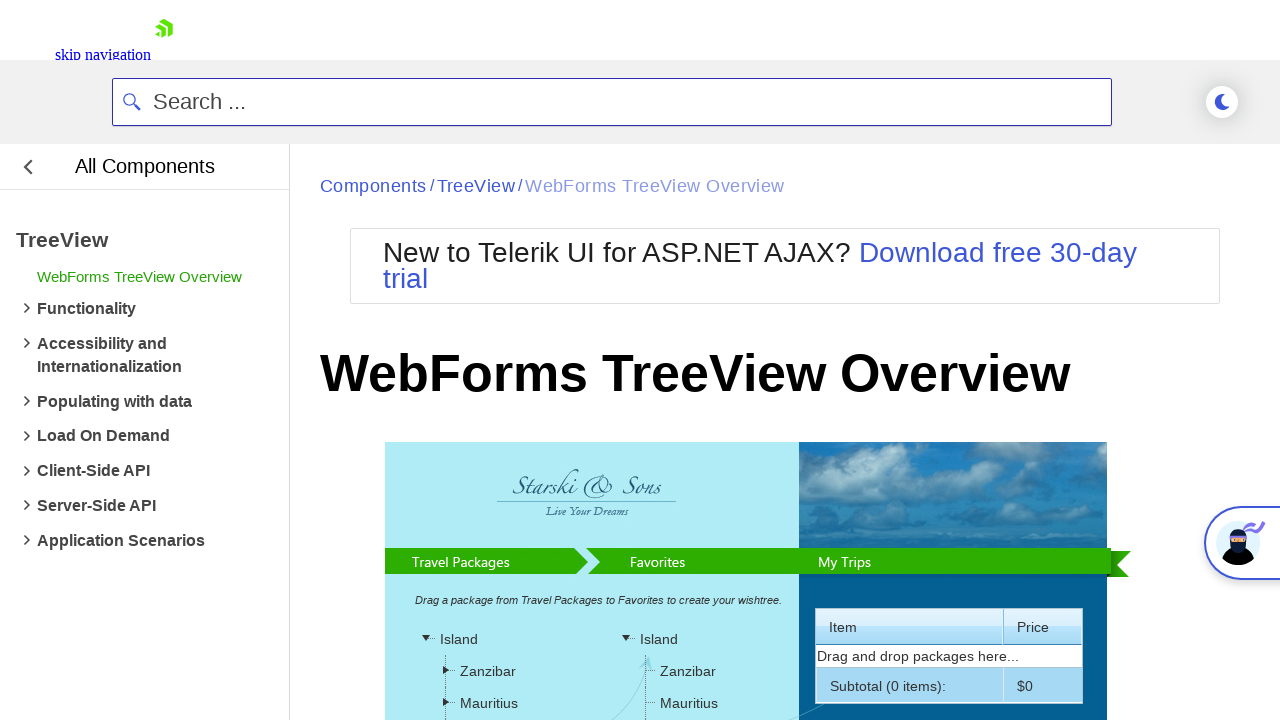

Dragged package item to price checker element at (687, 503)
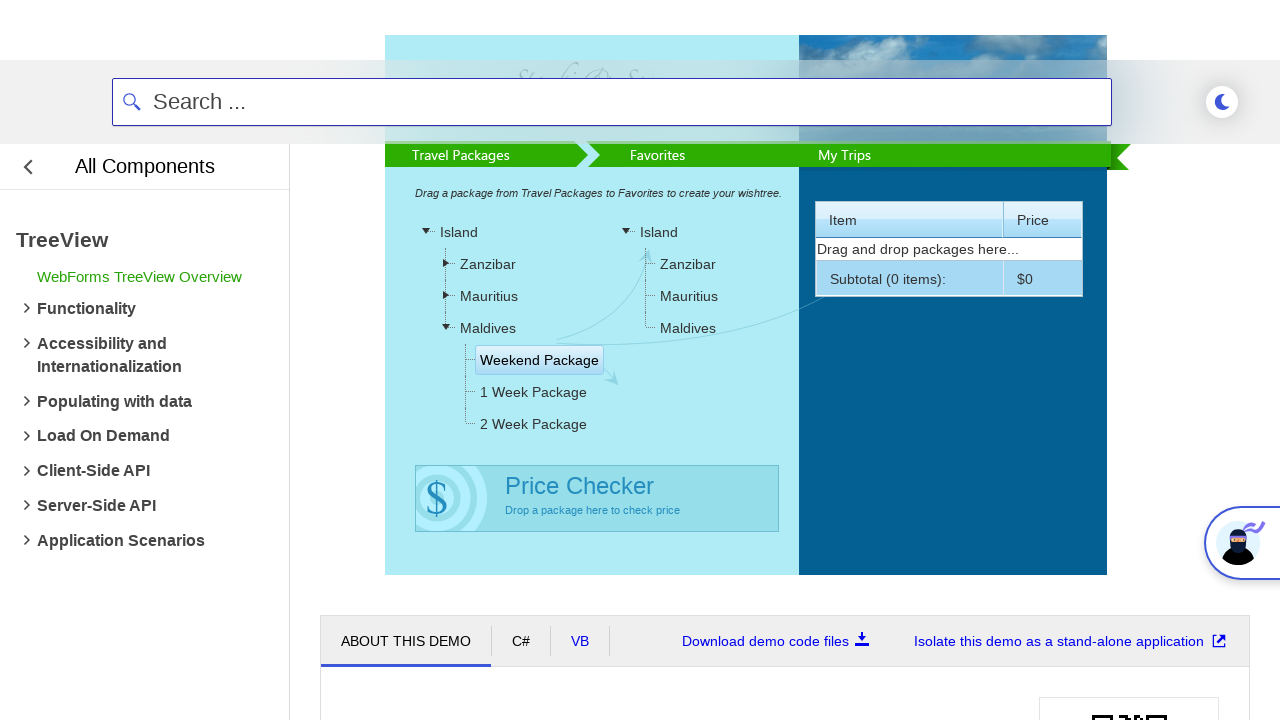

Price label updated after drag and drop
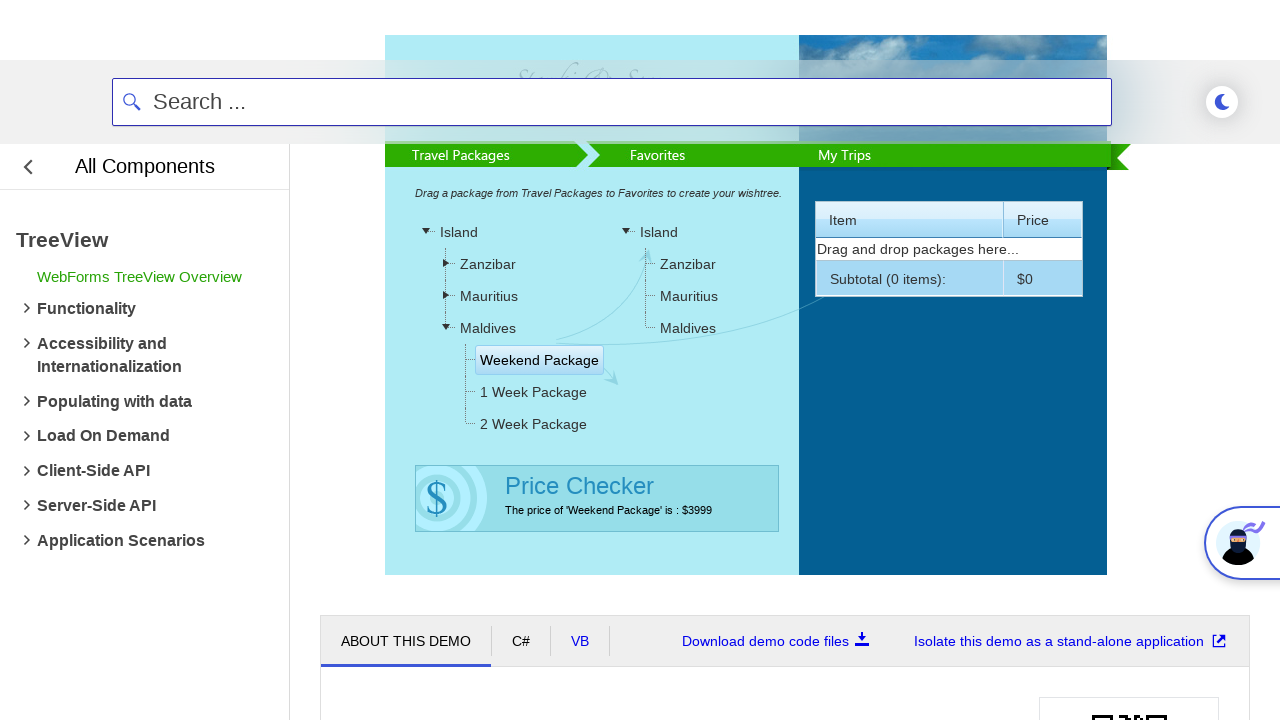

Retrieved price label text content
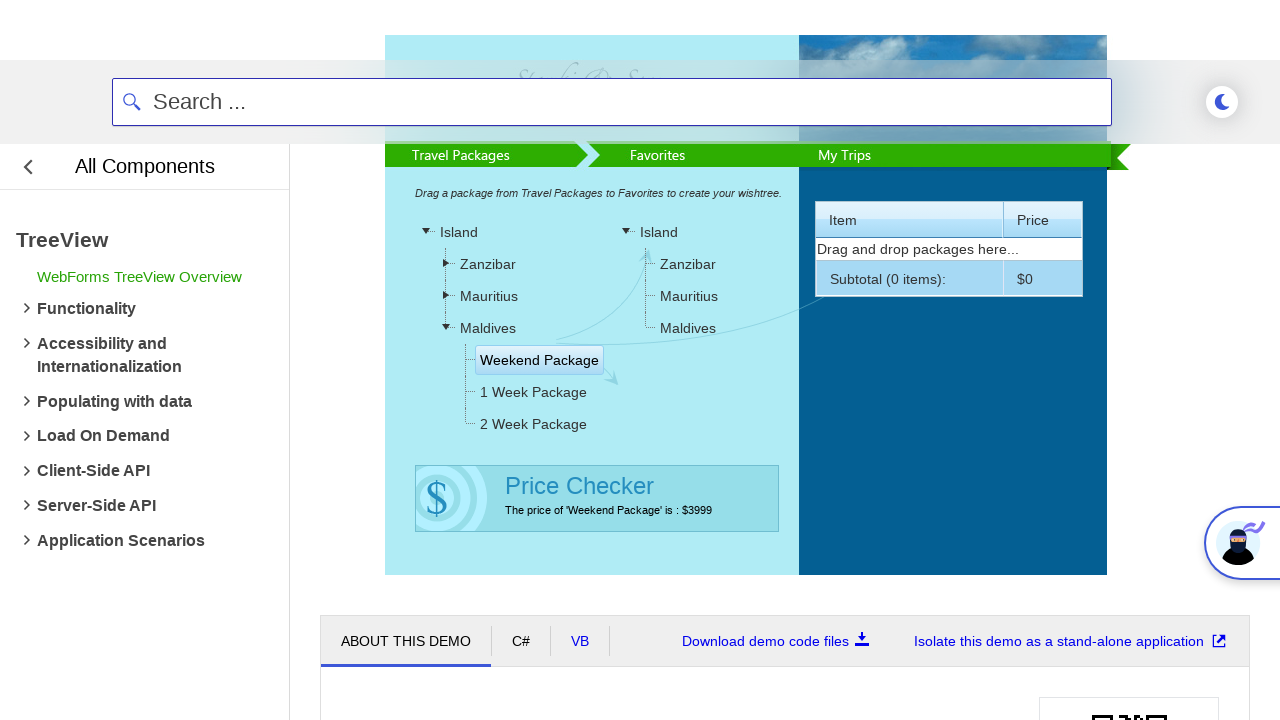

Verified price label contains expected value '$3999'
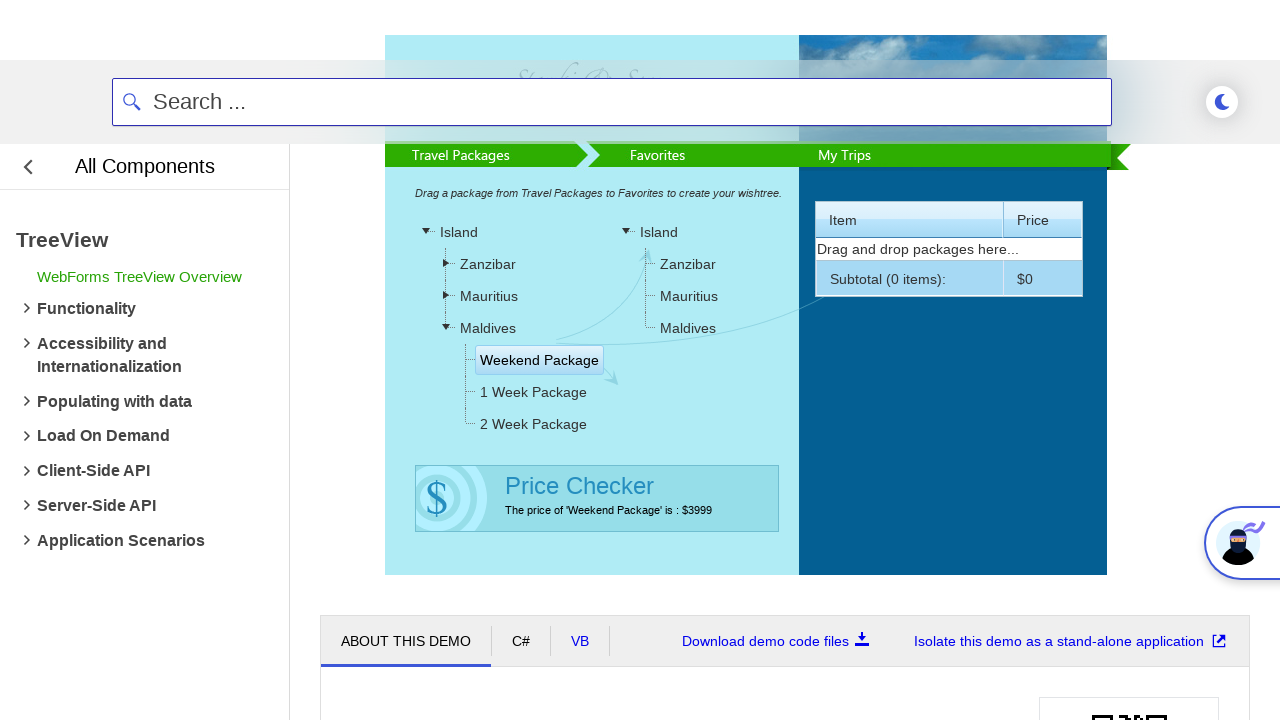

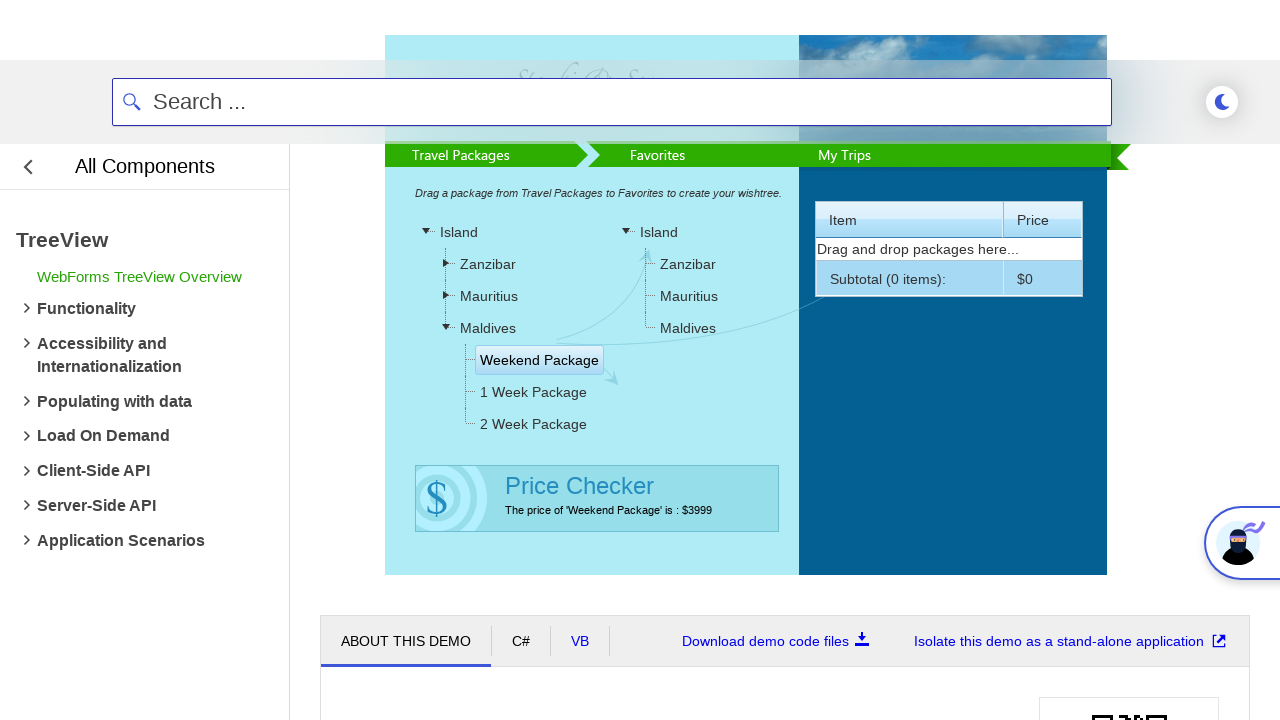